Tests the jQuery UI datepicker widget by switching to the iframe and entering a date value into the datepicker input field

Starting URL: https://jqueryui.com/datepicker/

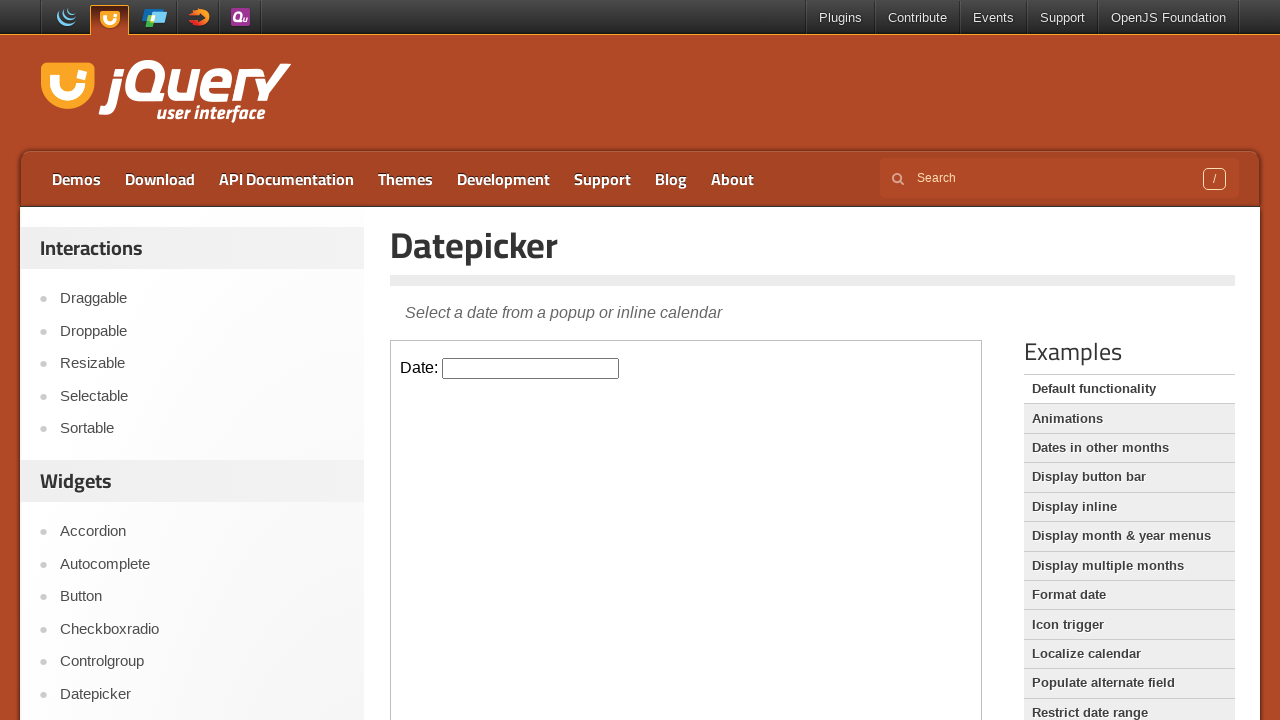

Located the jQuery UI datepicker demo iframe
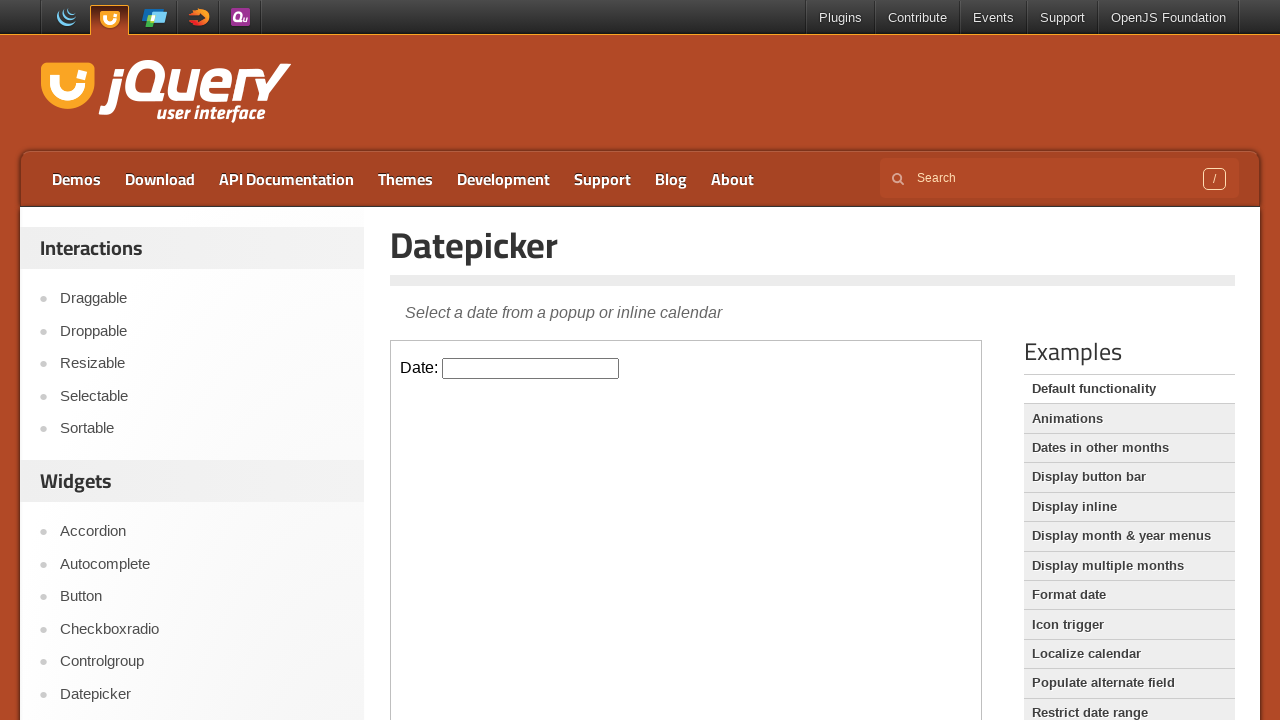

Entered date '03/22/2025' into the datepicker input field on iframe.demo-frame >> nth=0 >> internal:control=enter-frame >> #datepicker
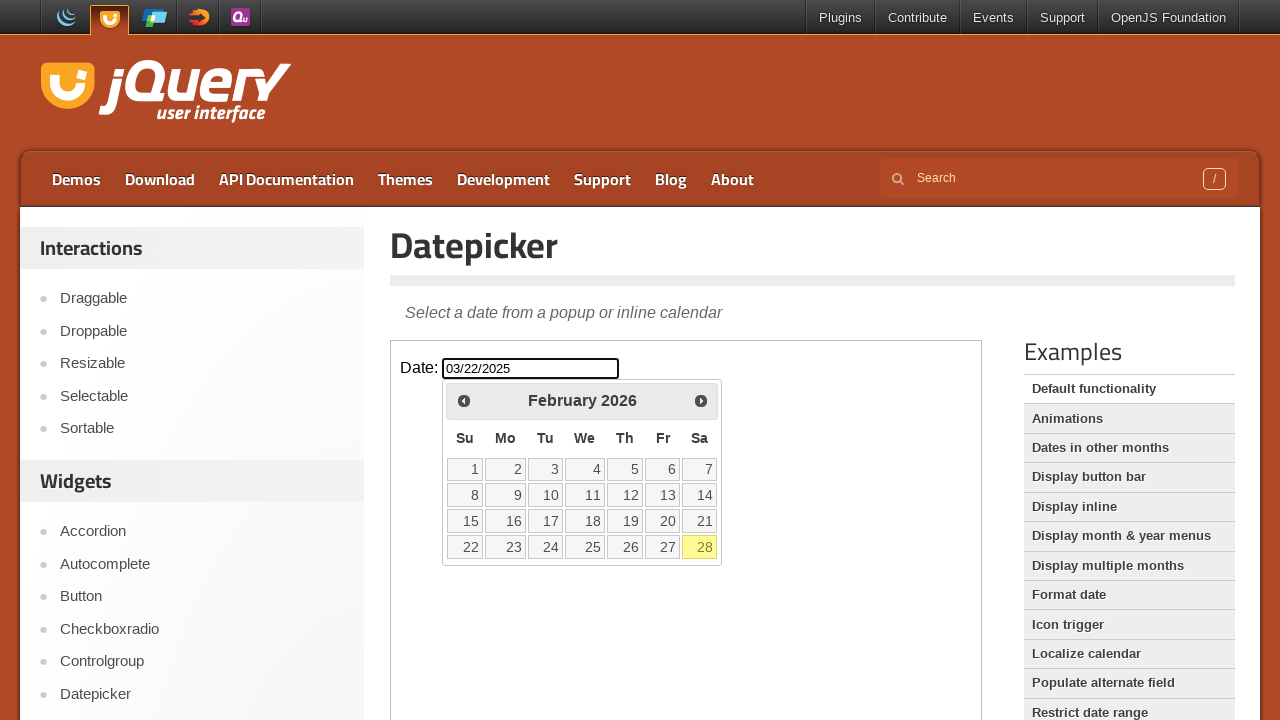

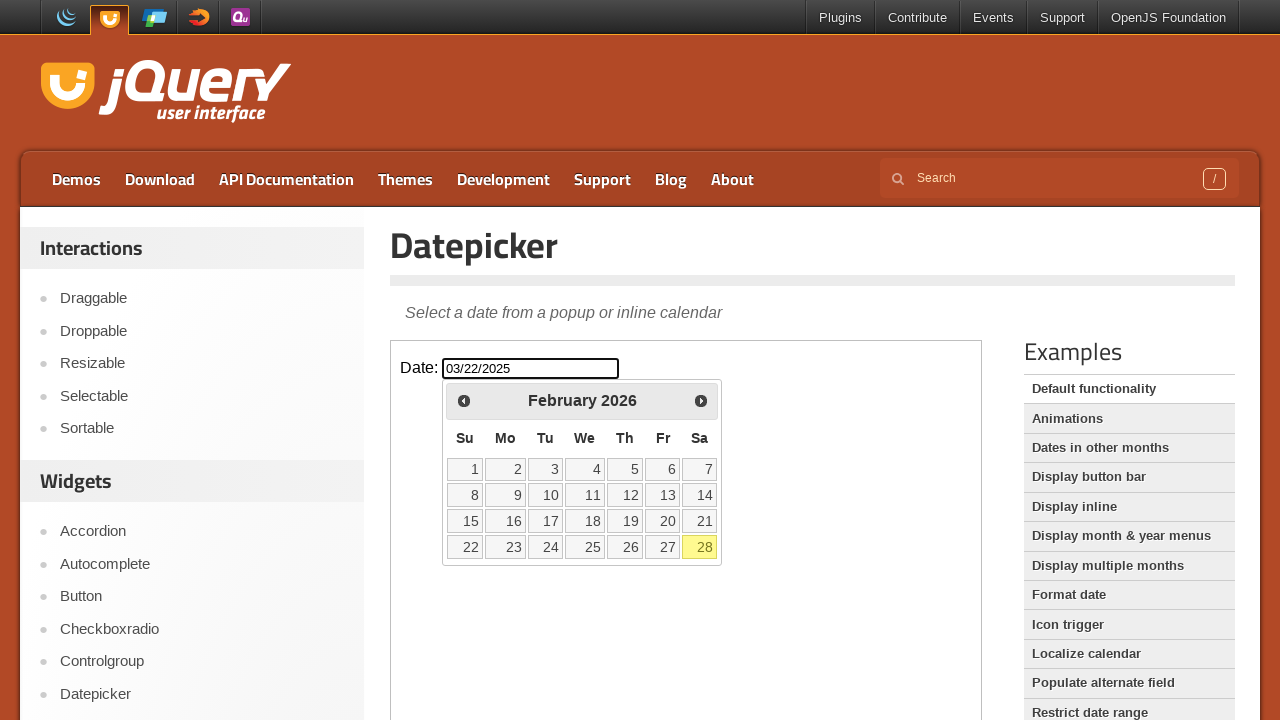